Tests right-click context menu functionality by performing a context click on a button element

Starting URL: http://swisnl.github.io/jQuery-contextMenu/demo.html

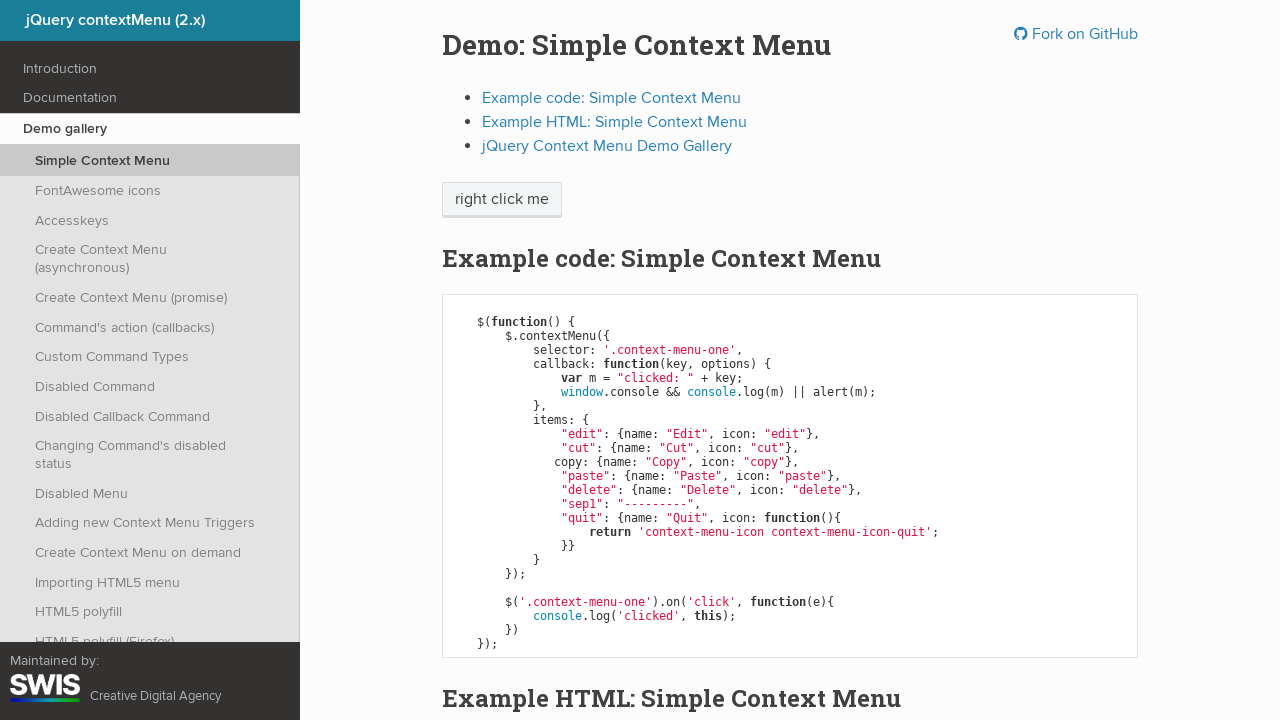

Navigated to jQuery-contextMenu demo page
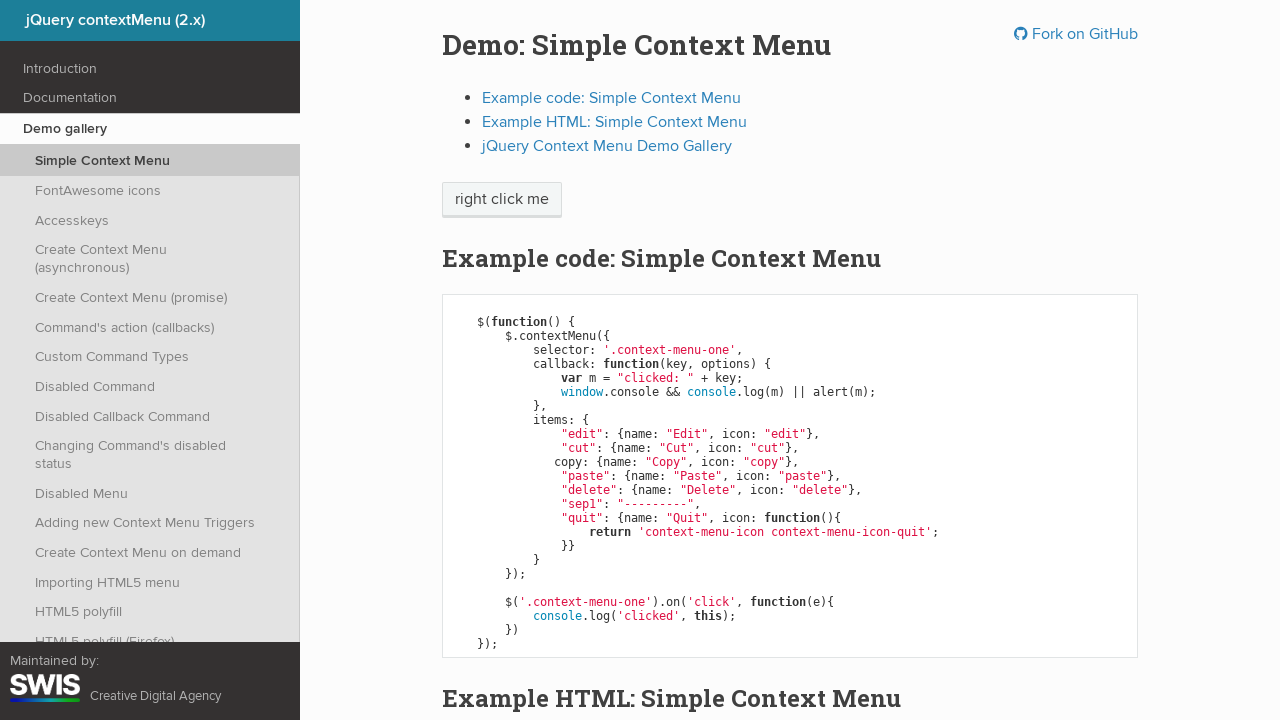

Located the context menu button element
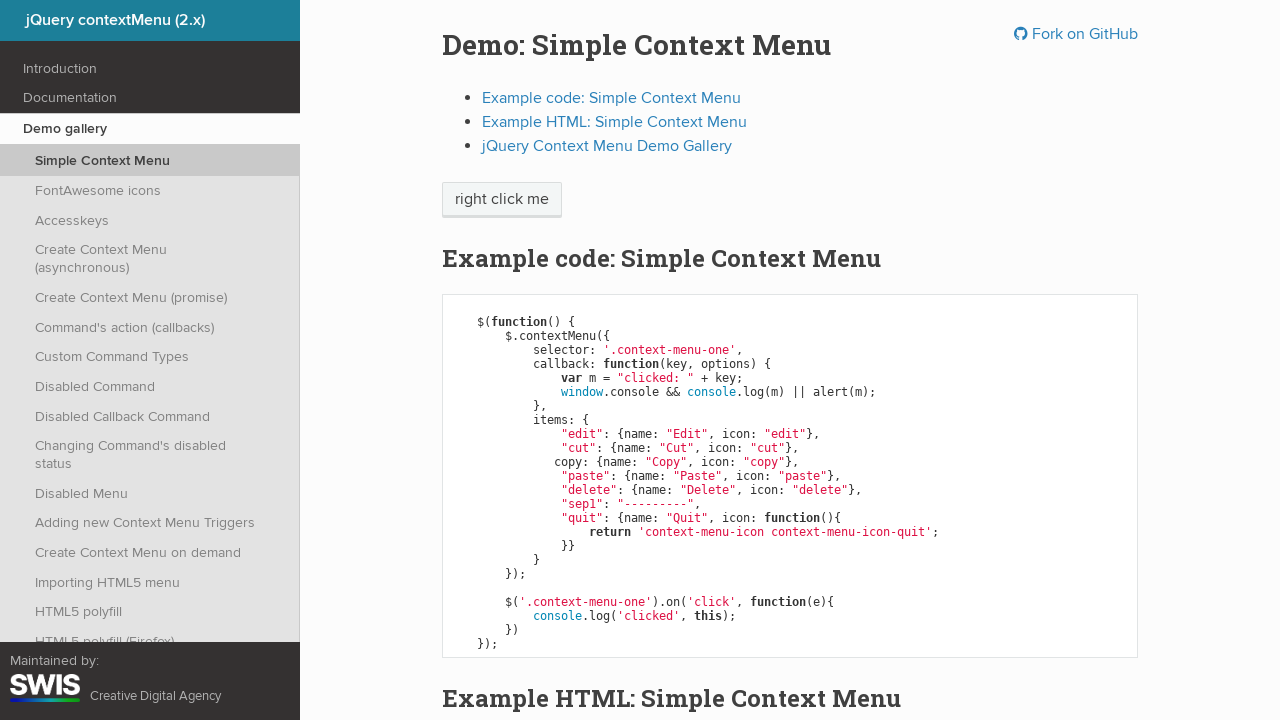

Performed right-click on the button element to open context menu at (502, 200) on span.context-menu-one.btn.btn-neutral
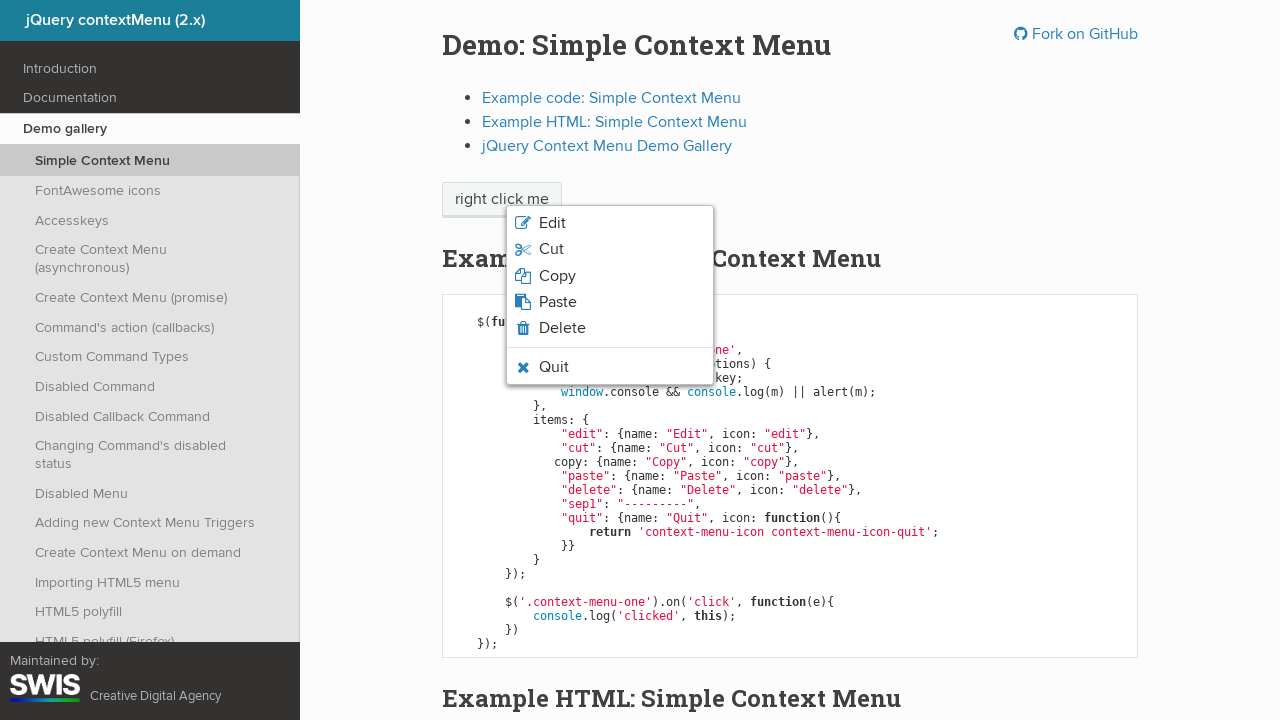

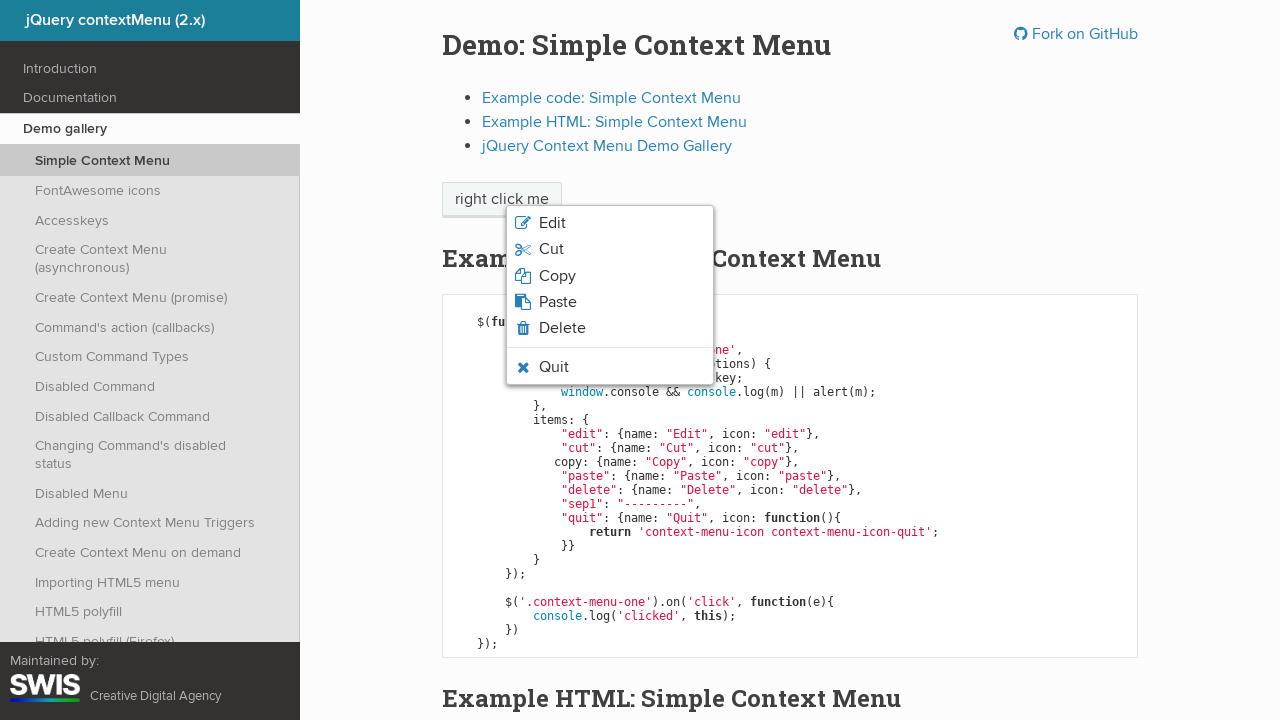